Tests navigation and form interaction on the Cypress example site by clicking a link, verifying URL change, and filling an email field

Starting URL: https://example.cypress.io

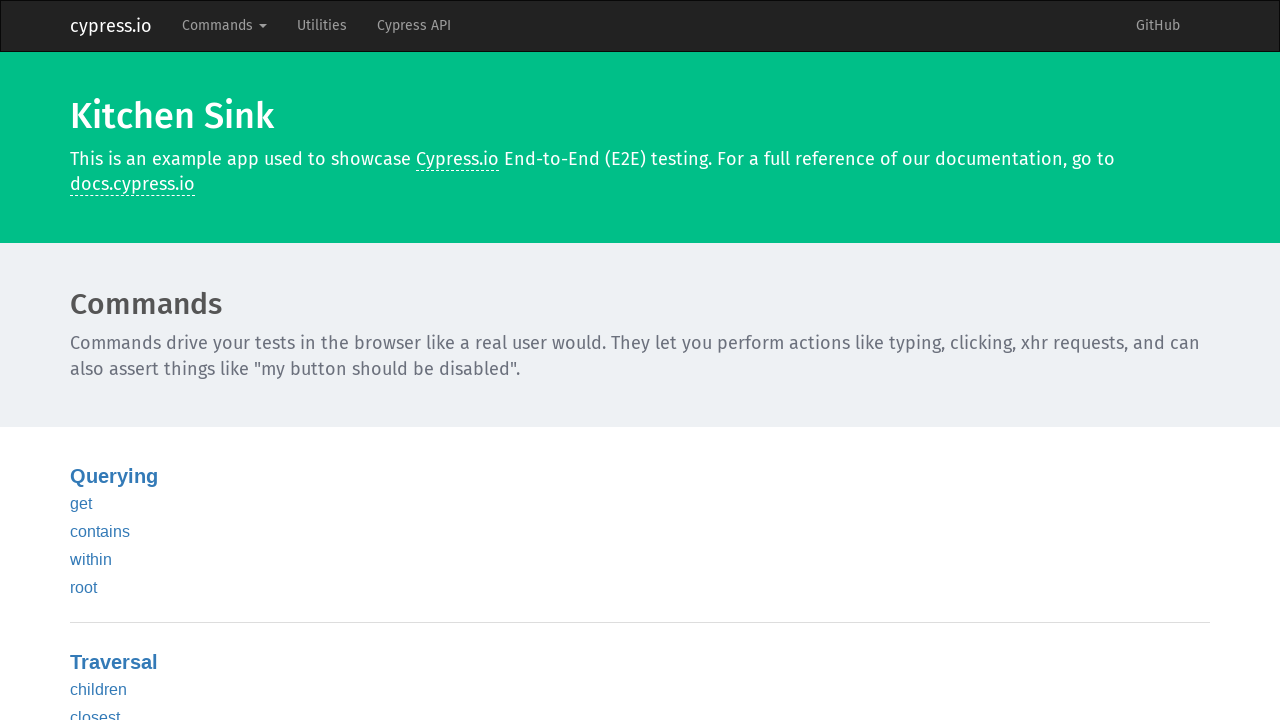

Navigated to example.cypress.io
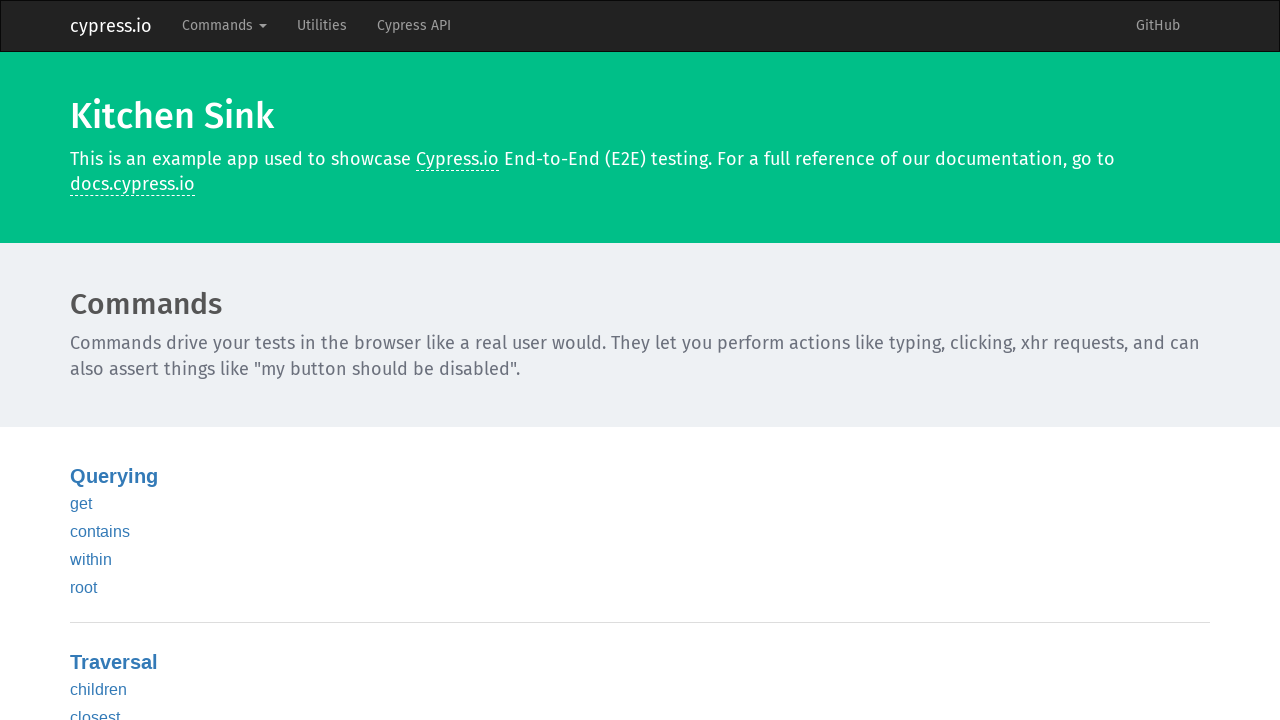

Clicked on 'type' link at (85, 361) on text=type
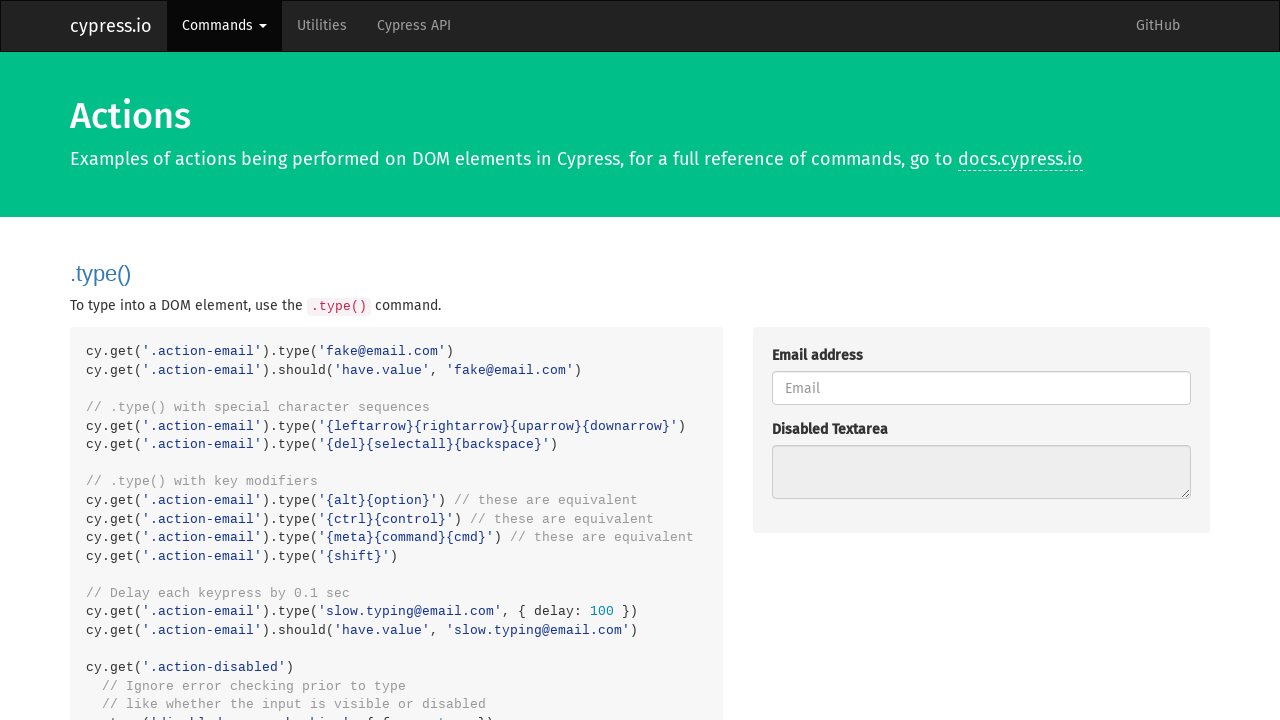

Navigated to commands/actions page
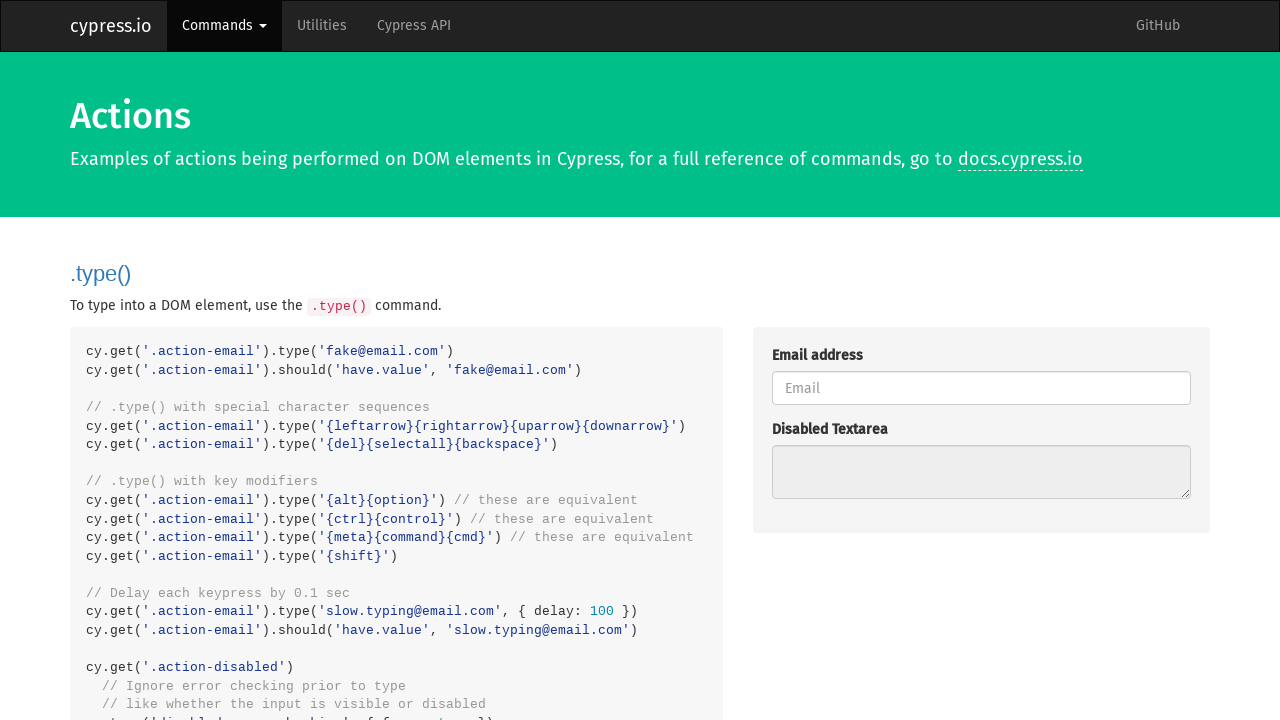

Filled email field with 'fake@email.com' on .action-email
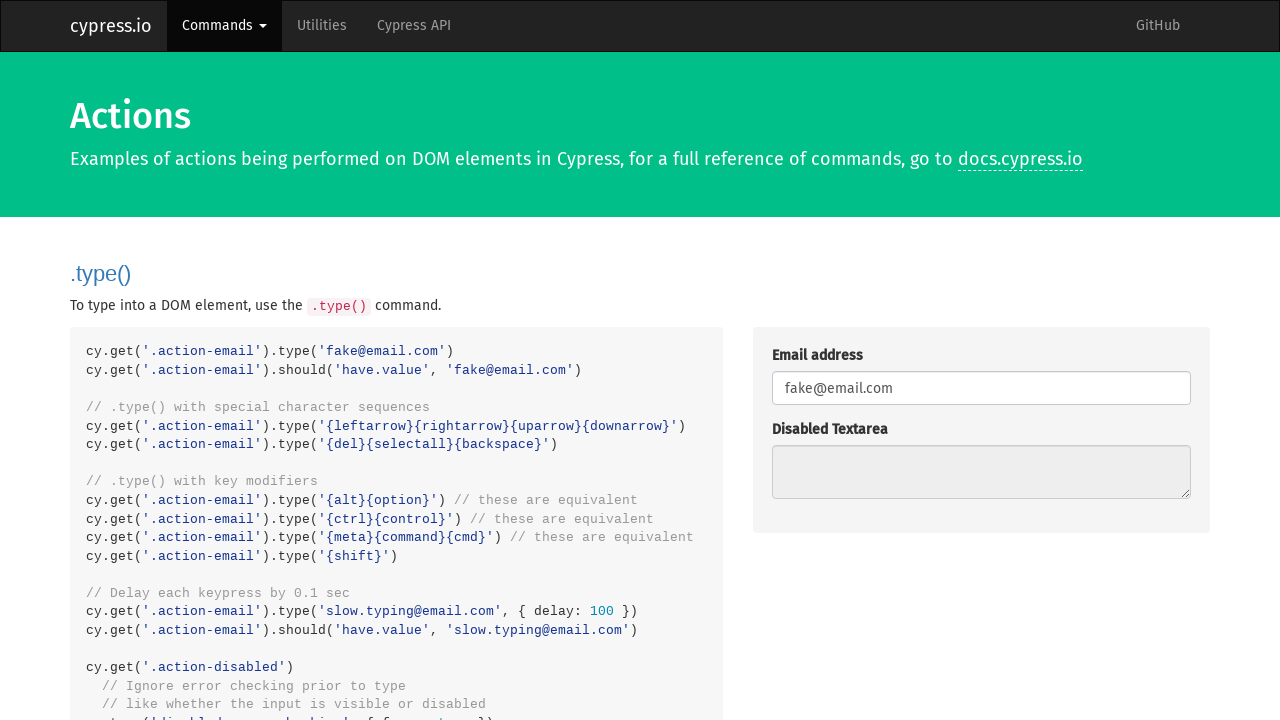

Verified email field contains 'fake@email.com'
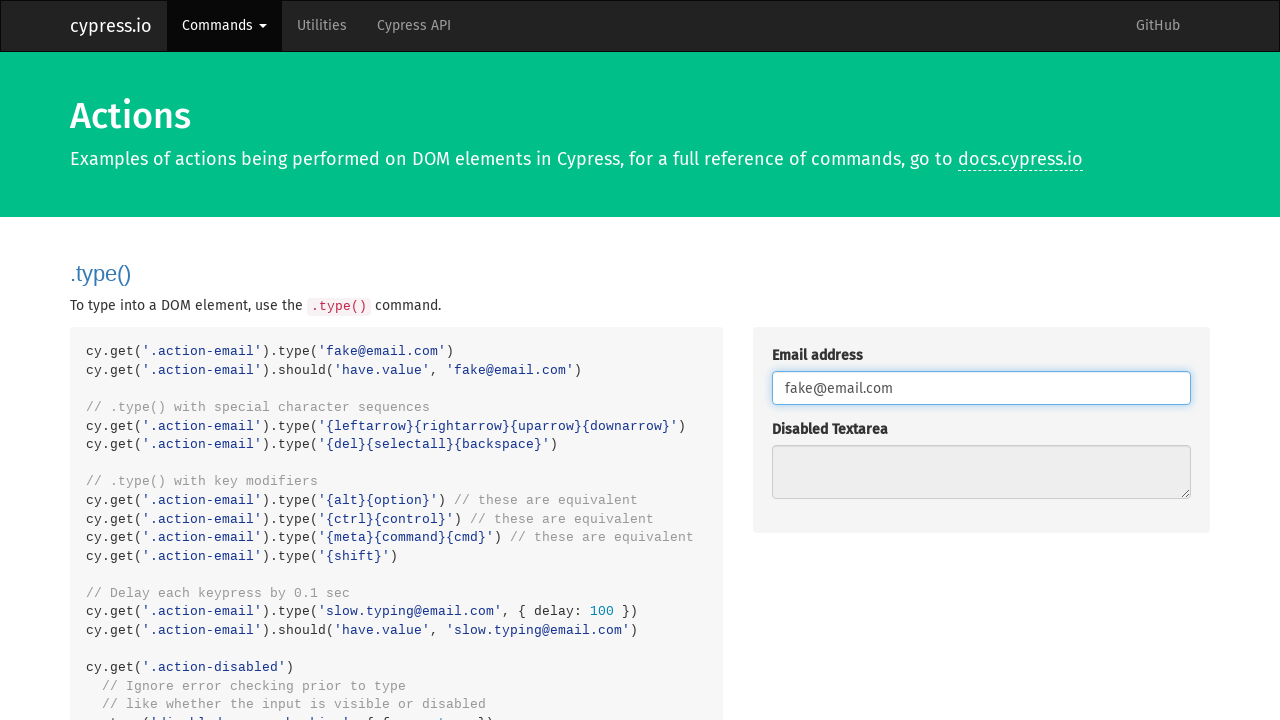

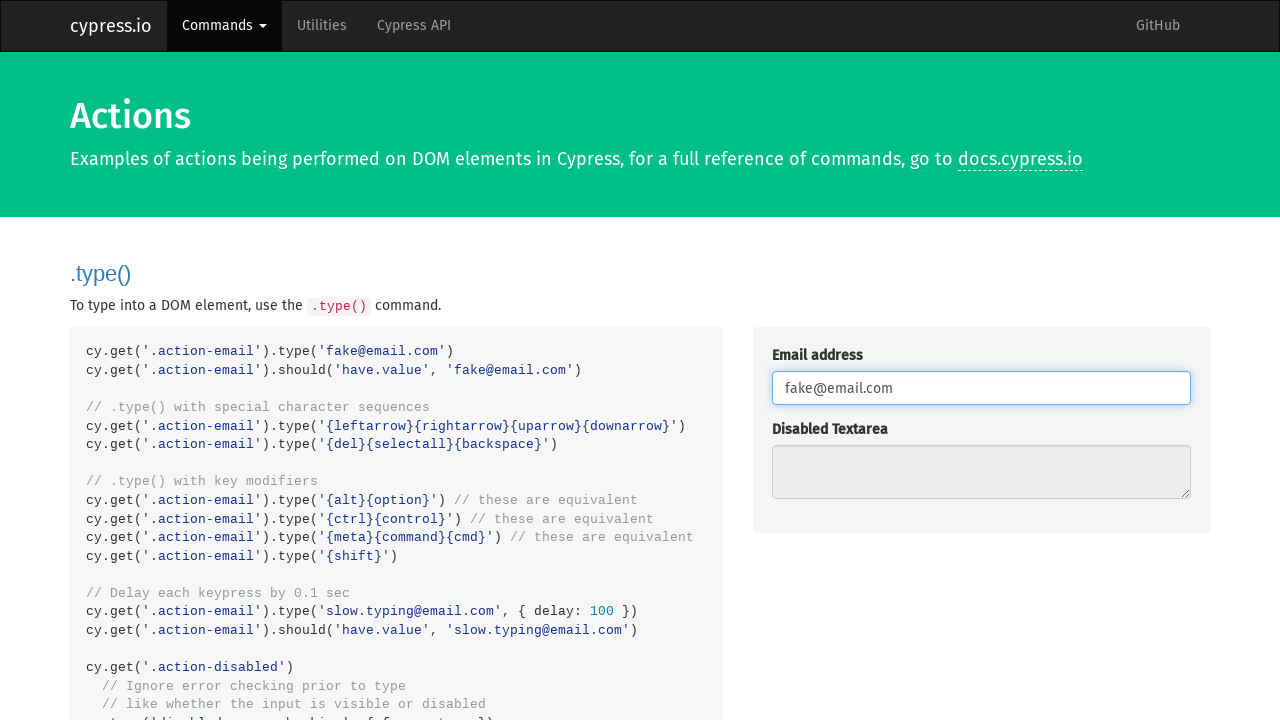